Tests handling of JavaScript confirm dialogs by clicking a button that triggers a confirm dialog and dismissing it

Starting URL: https://the-internet.herokuapp.com/javascript_alerts

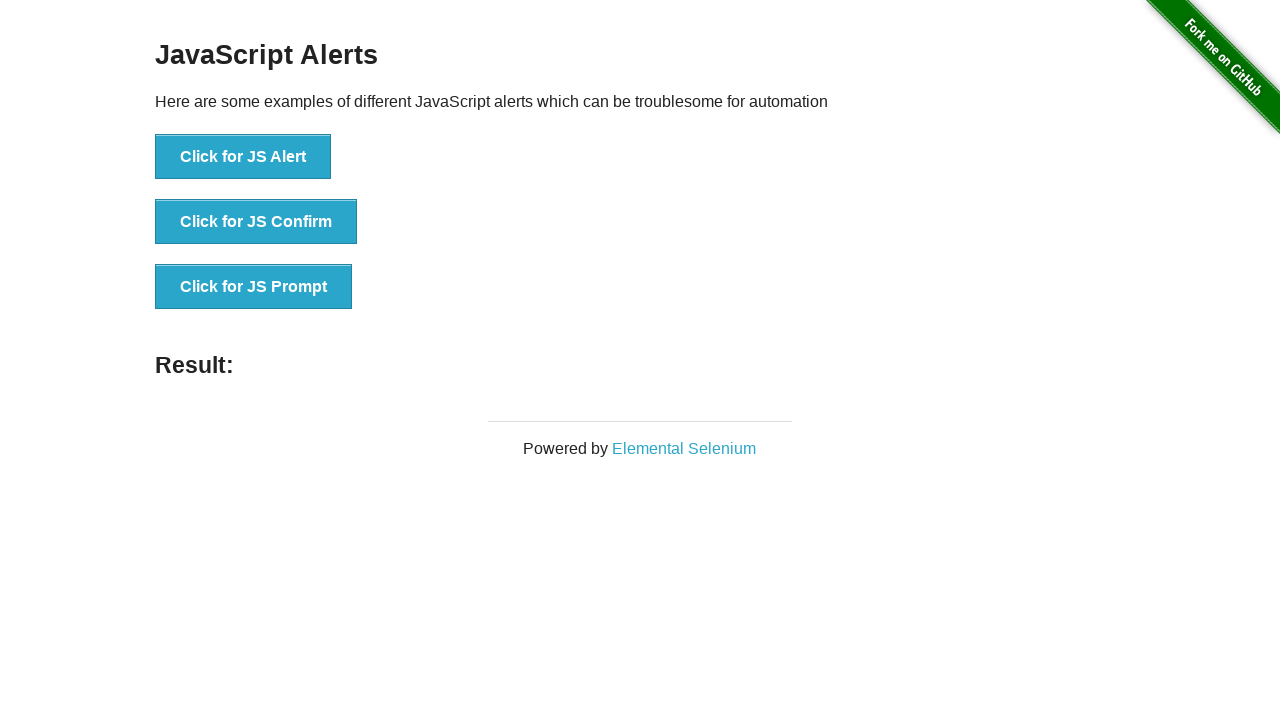

Set up dialog handler to dismiss confirm dialogs
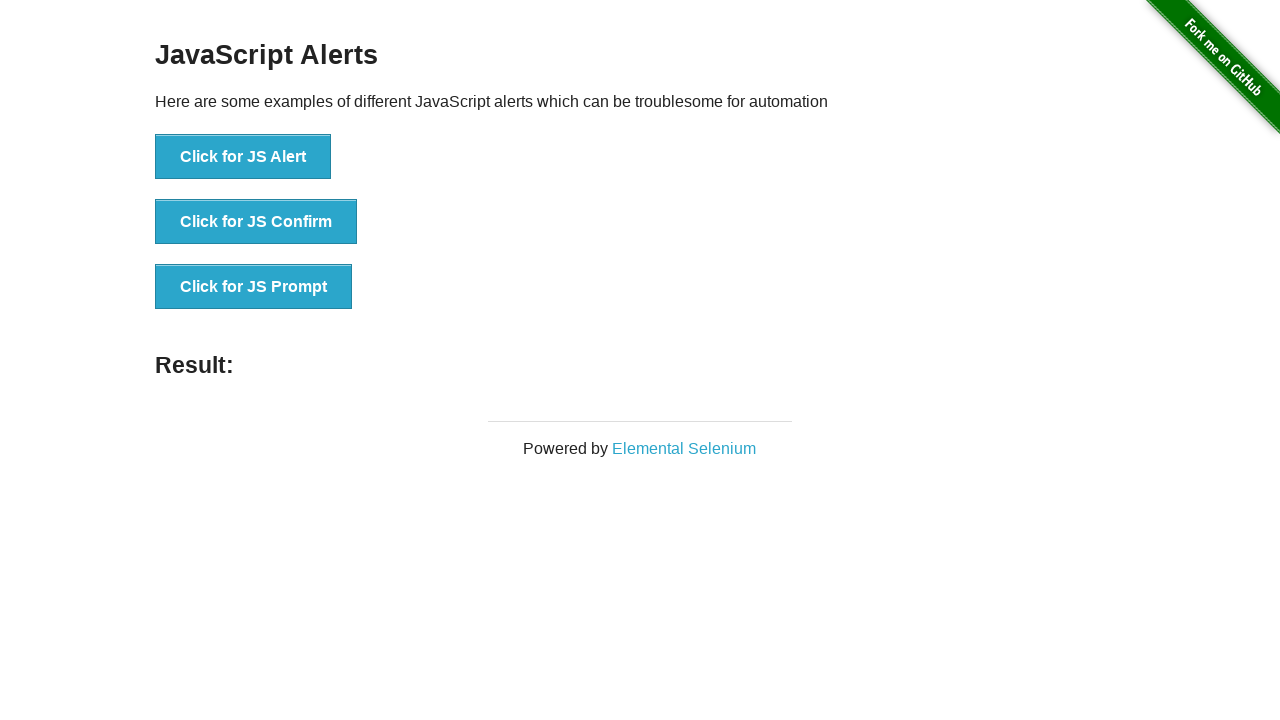

Clicked button to trigger JavaScript confirm dialog at (256, 222) on [onclick="jsConfirm()"]
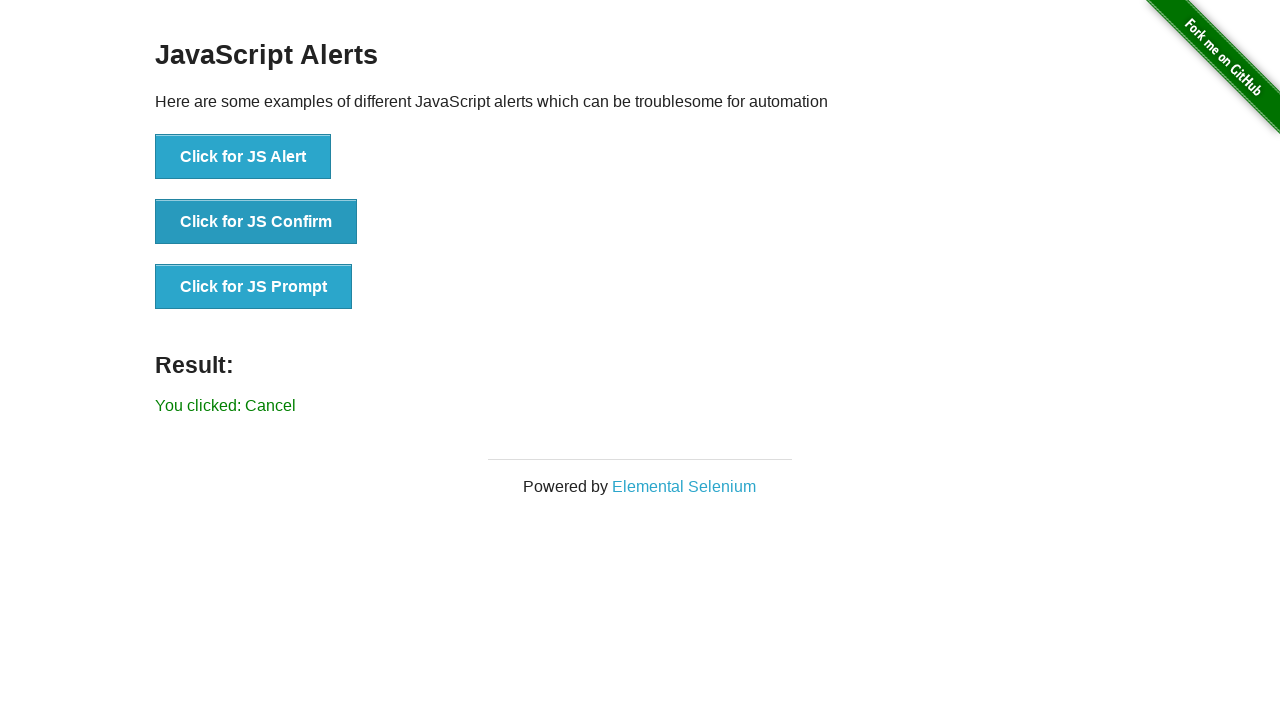

Retrieved result text from page
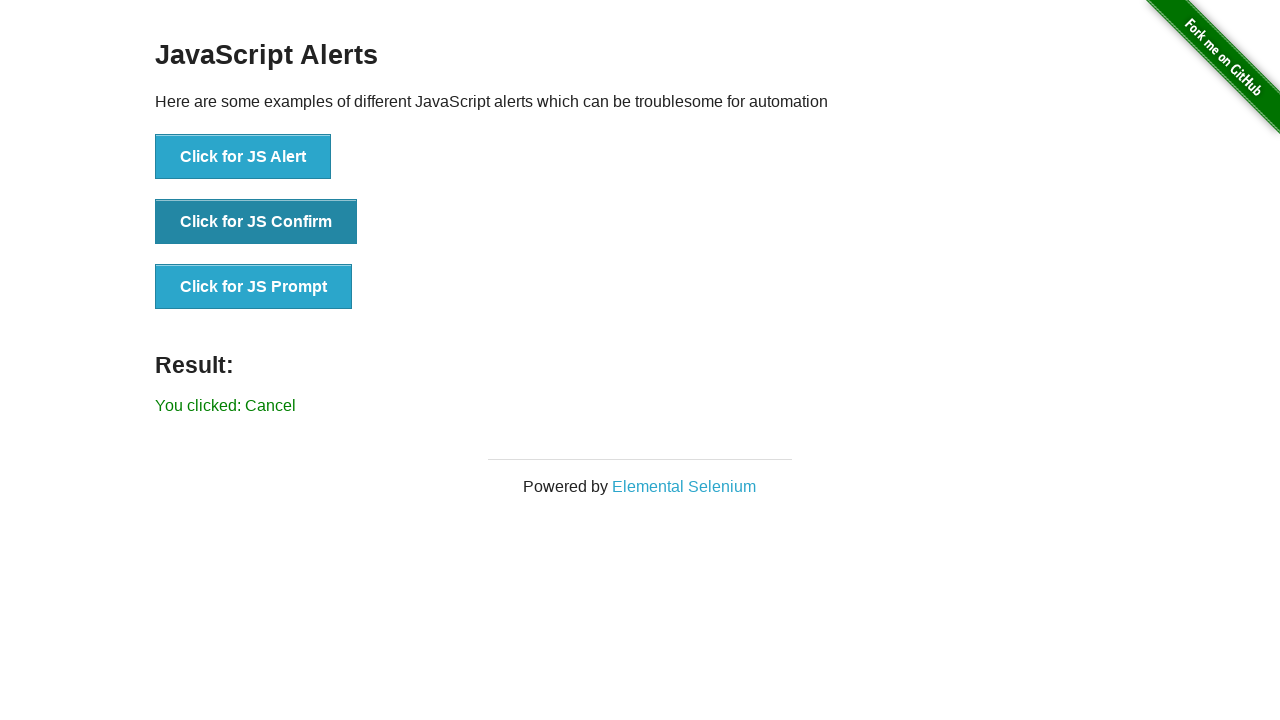

Verified that 'Cancel' appears in result text, confirming dismiss action
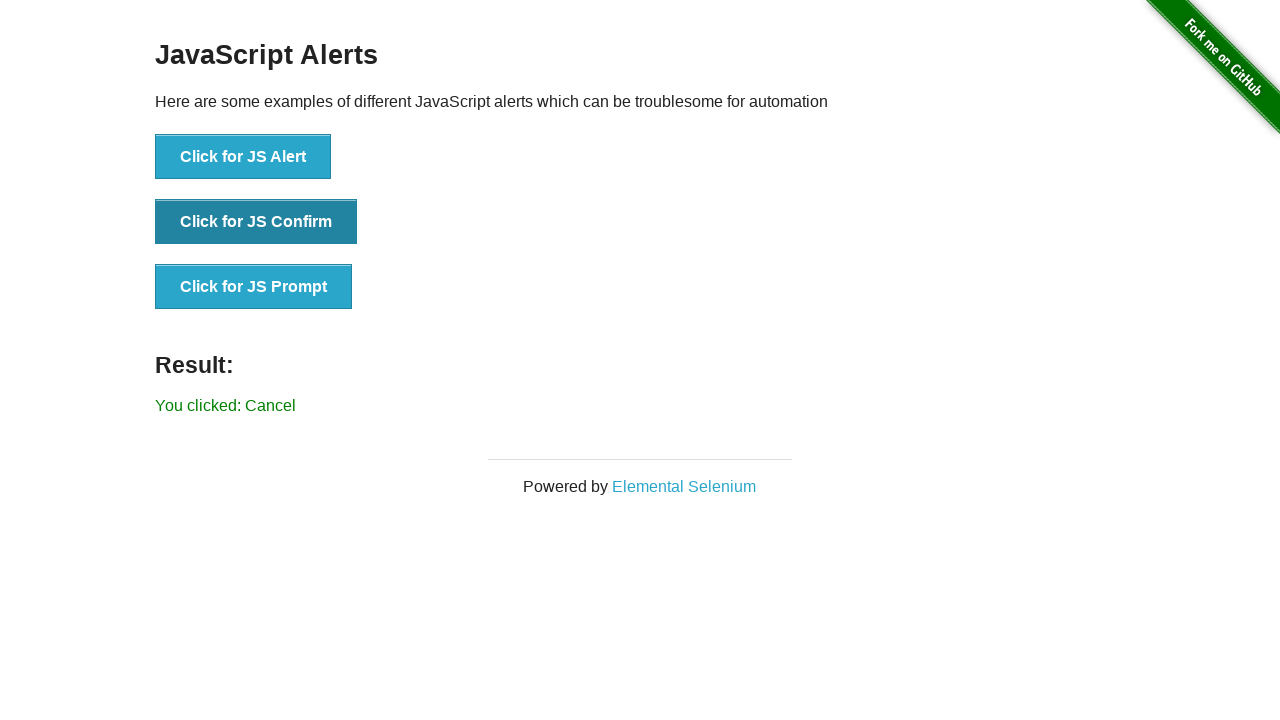

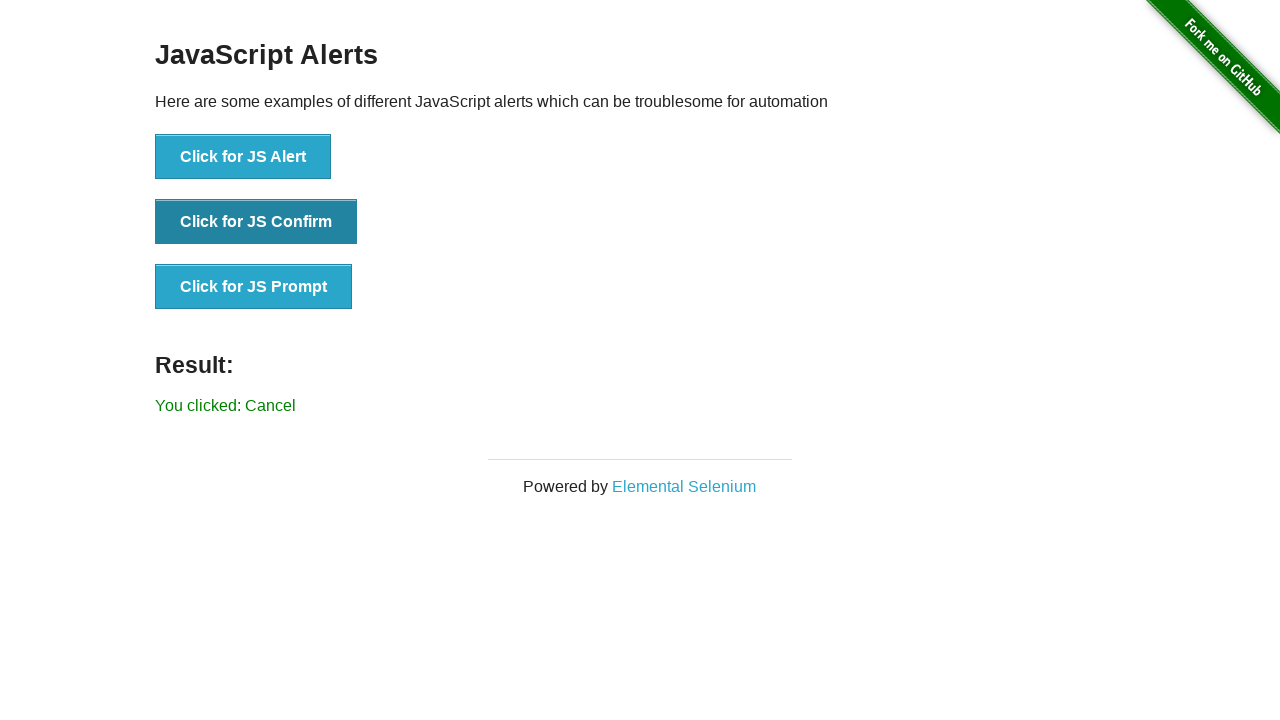